Performs a click-and-hold, move, and release action sequence for drag and drop

Starting URL: https://crossbrowsertesting.github.io/drag-and-drop

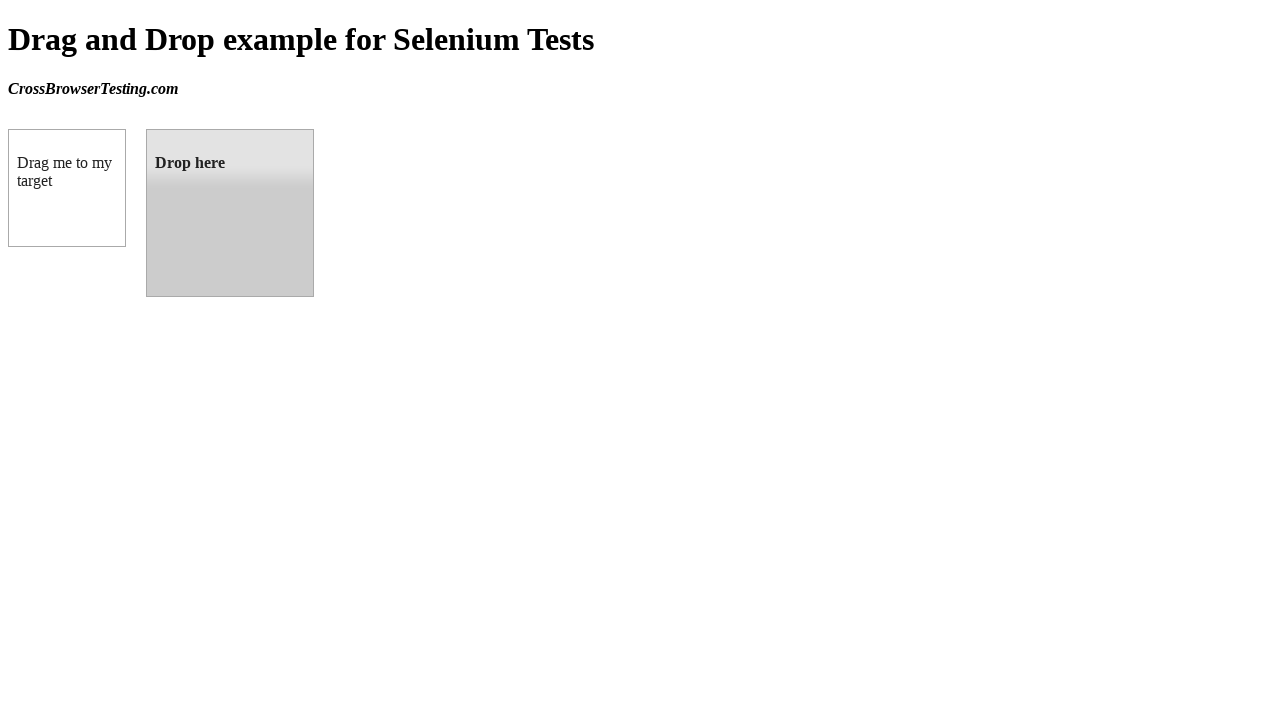

Waited for draggable element to load
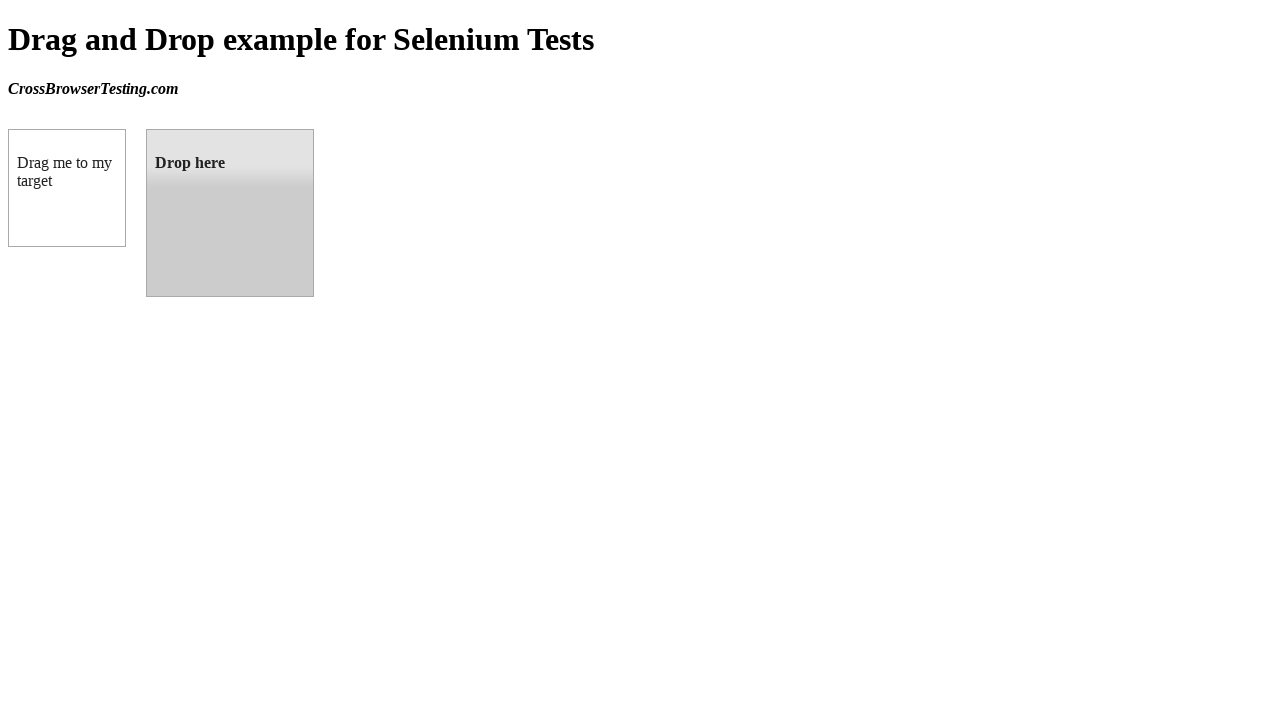

Waited for droppable element to load
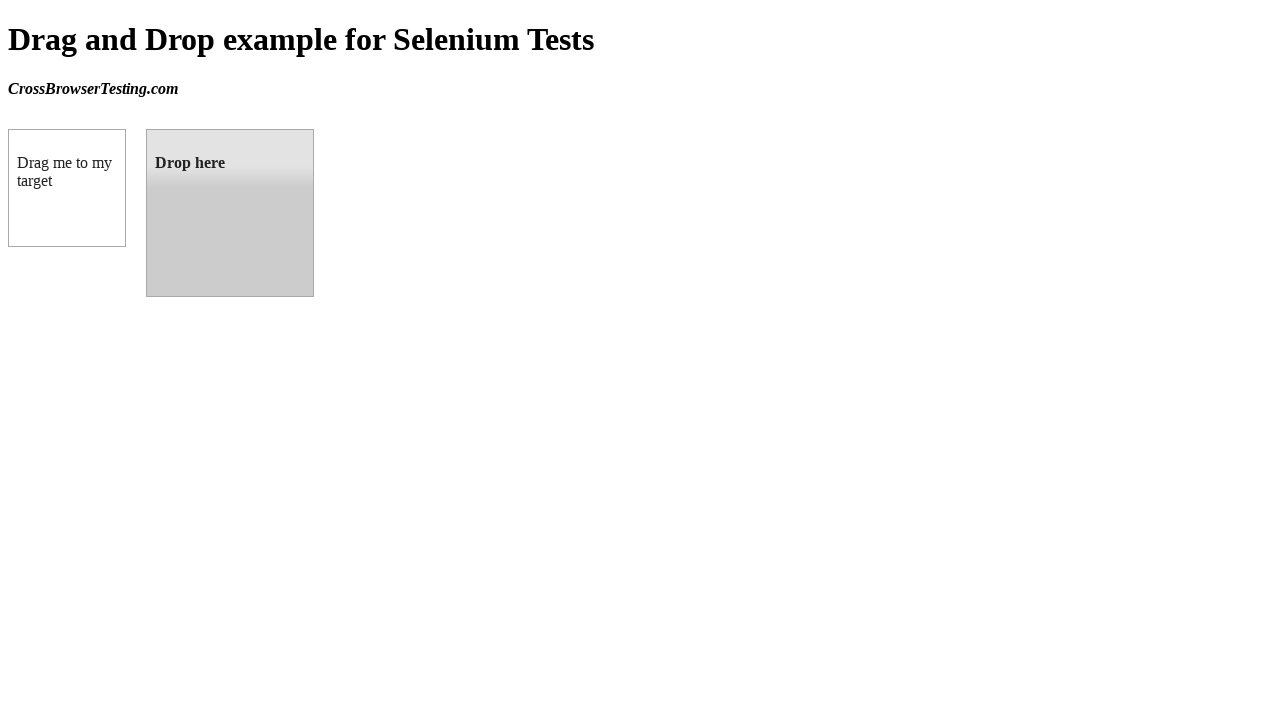

Located draggable element
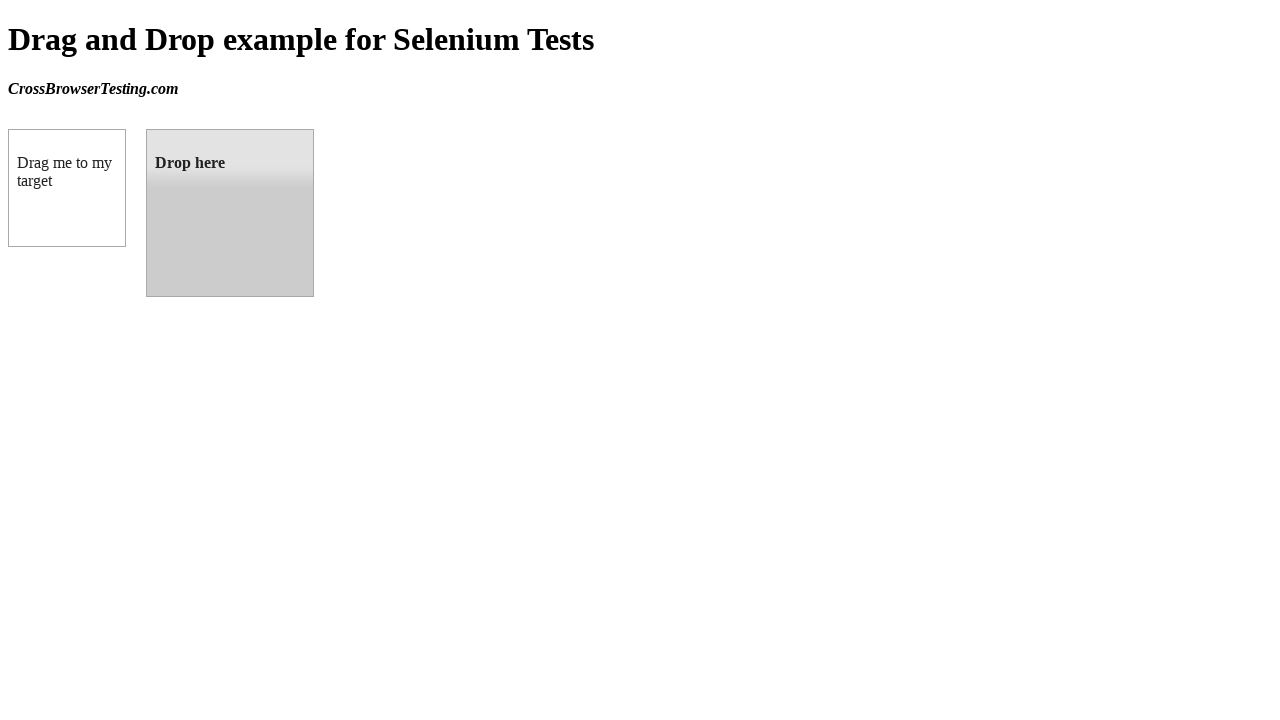

Located droppable element
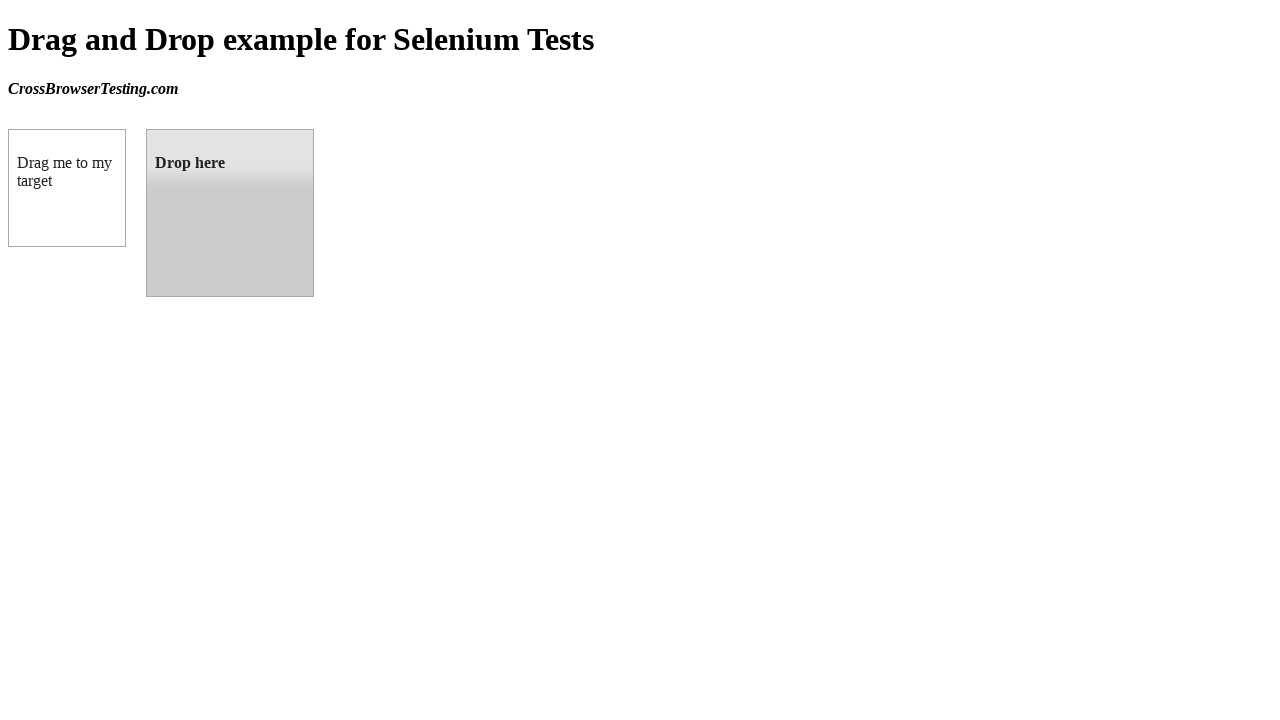

Retrieved bounding box for draggable element
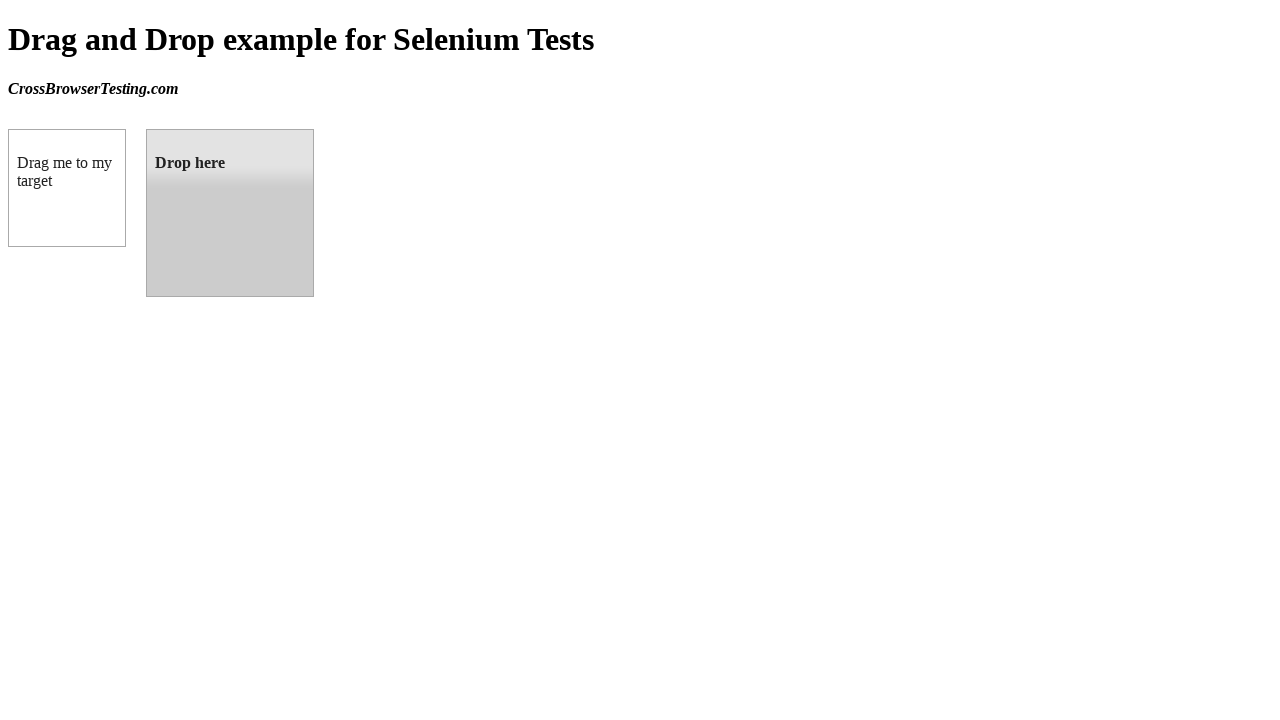

Retrieved bounding box for droppable element
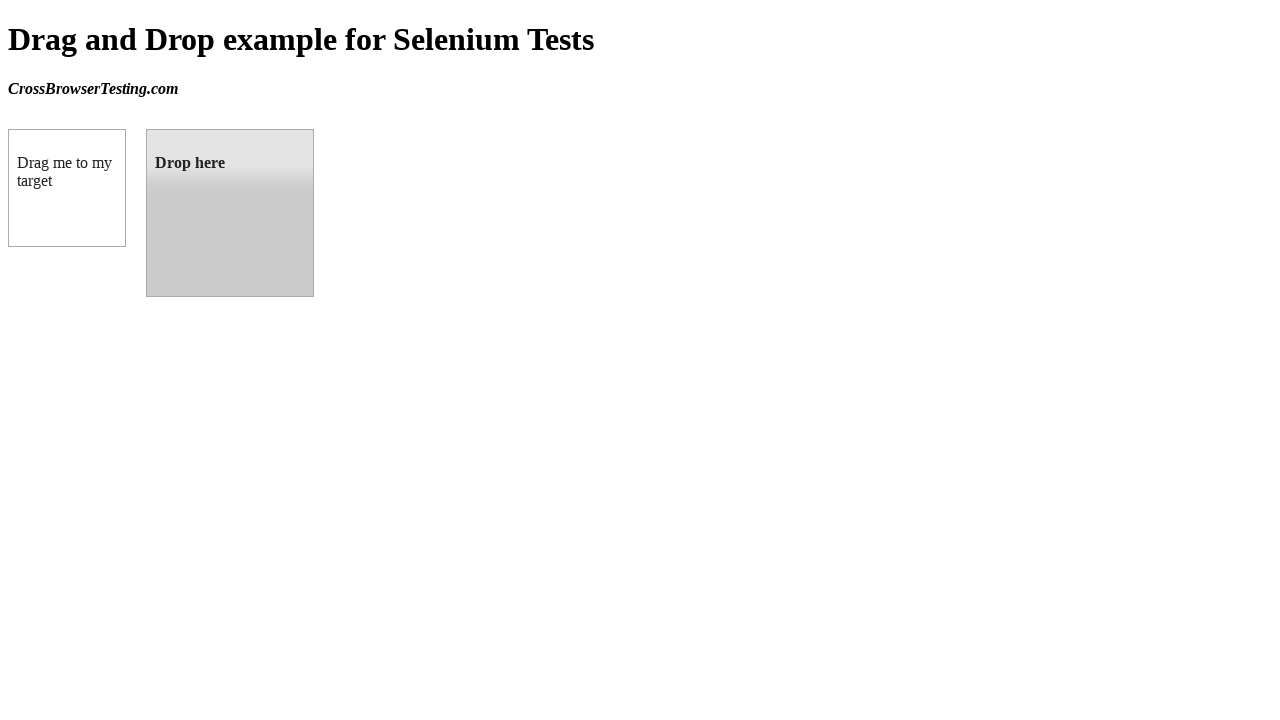

Moved mouse to center of draggable element at (67, 188)
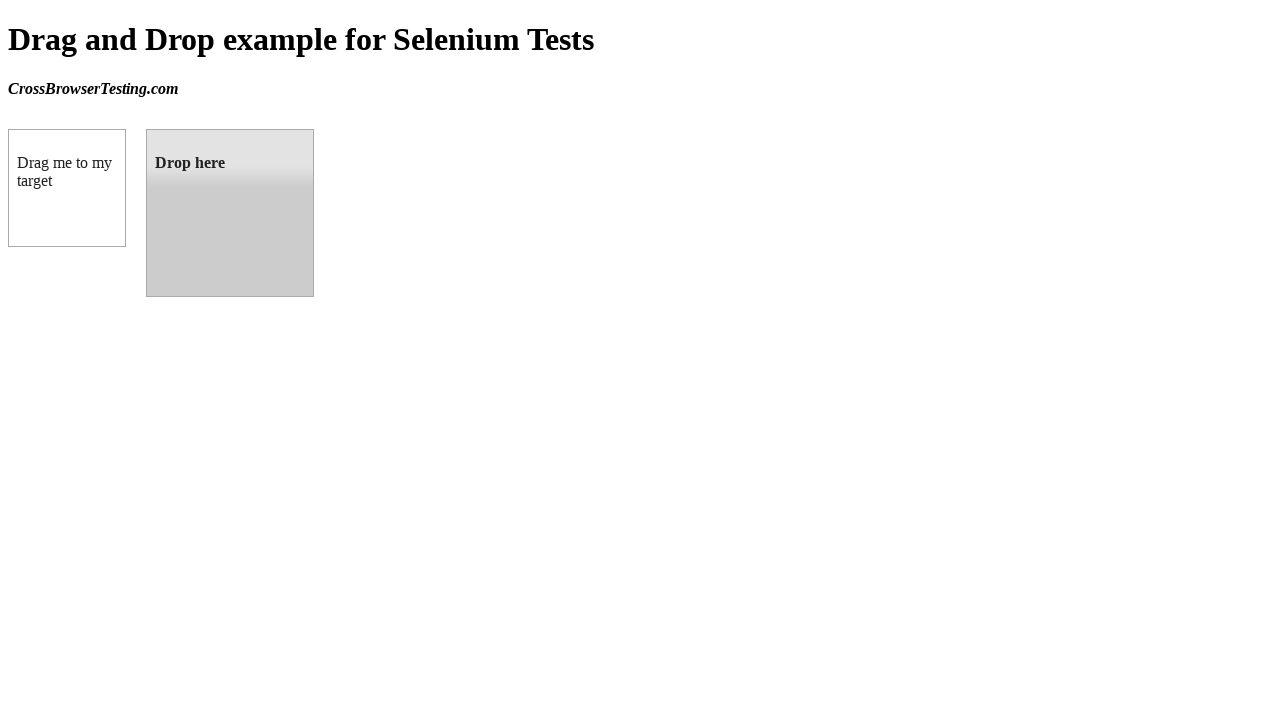

Pressed and held mouse button down on draggable element at (67, 188)
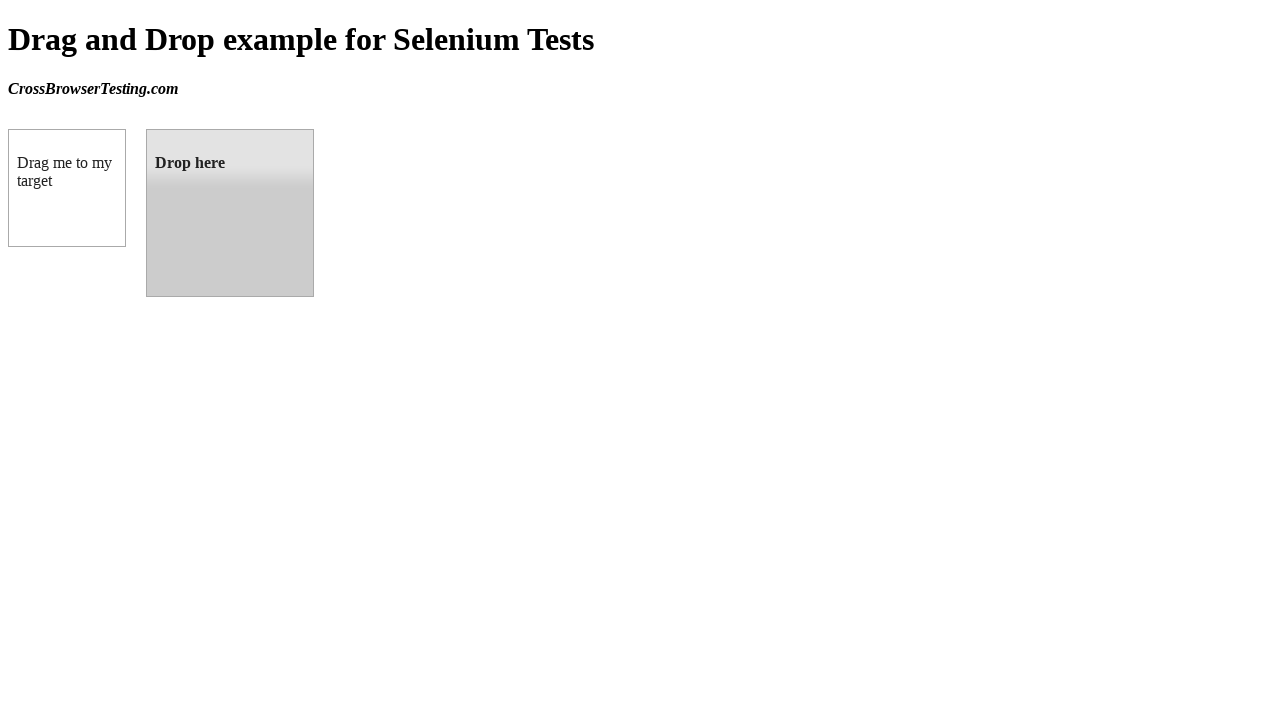

Dragged mouse to center of droppable element at (230, 213)
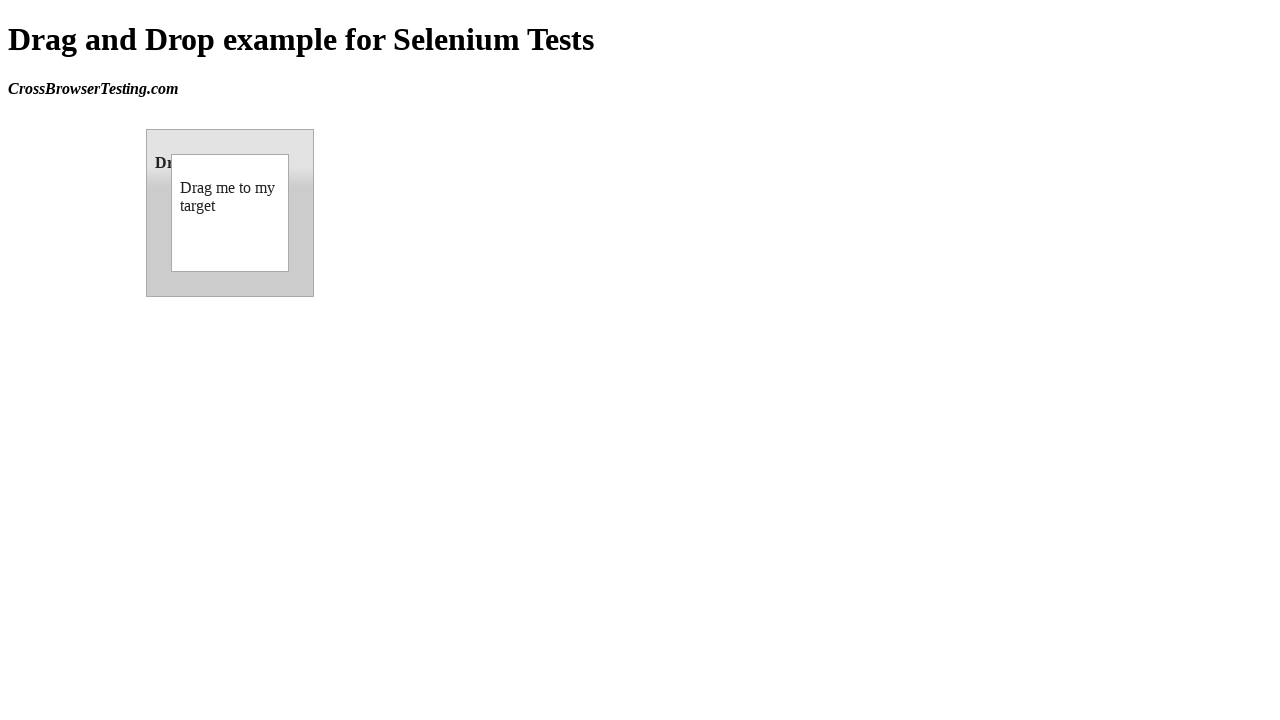

Released mouse button to complete drag and drop at (230, 213)
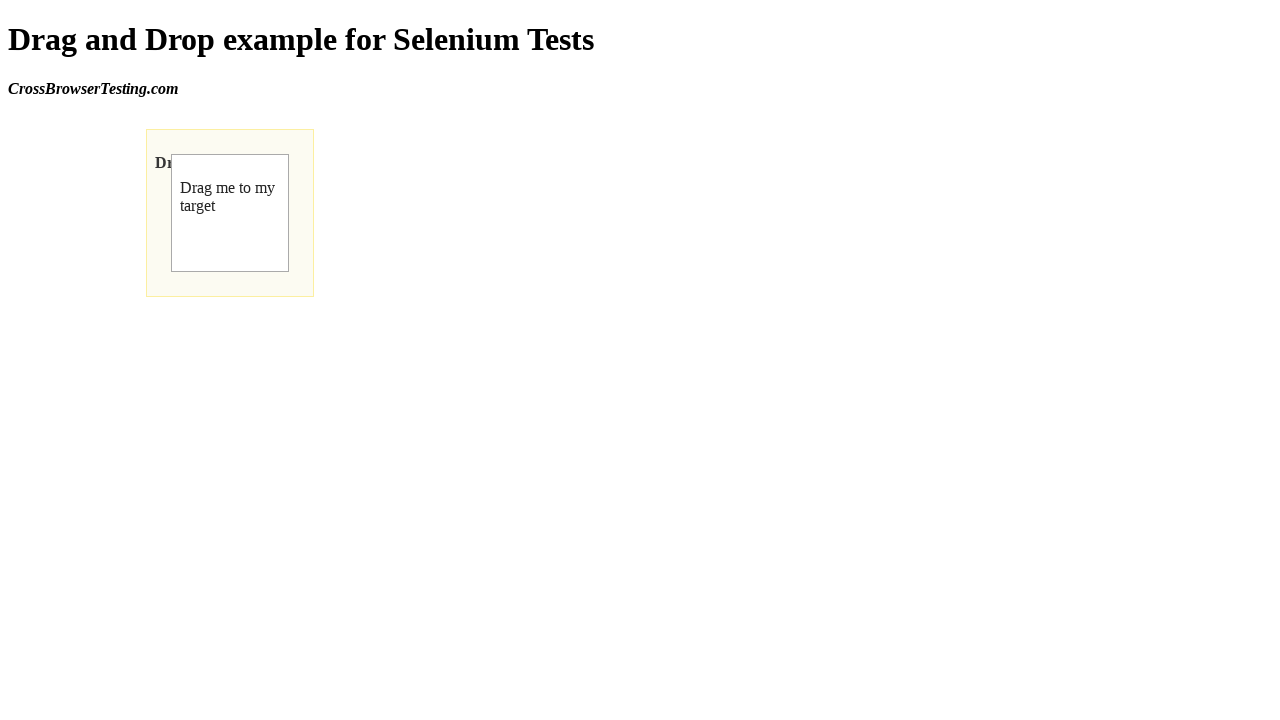

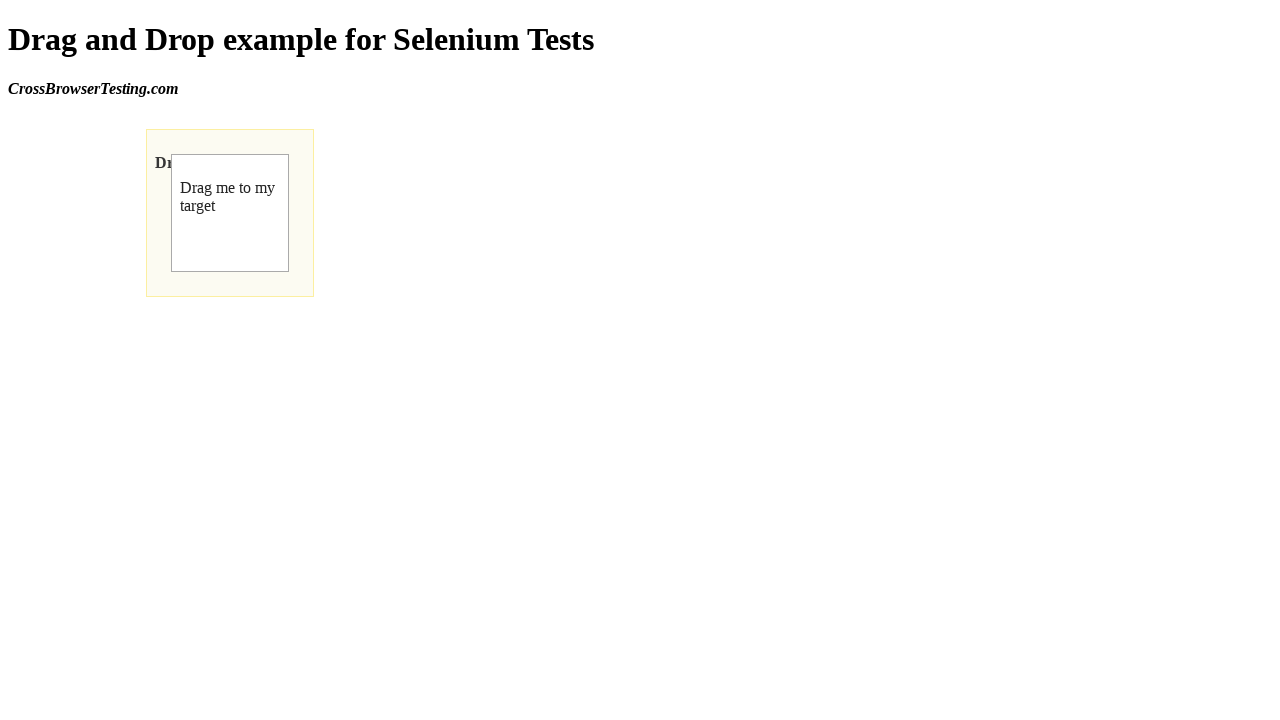